Tests that passwords shorter than 4 characters show an error message

Starting URL: https://www.sharelane.com/cgi-bin/register.py

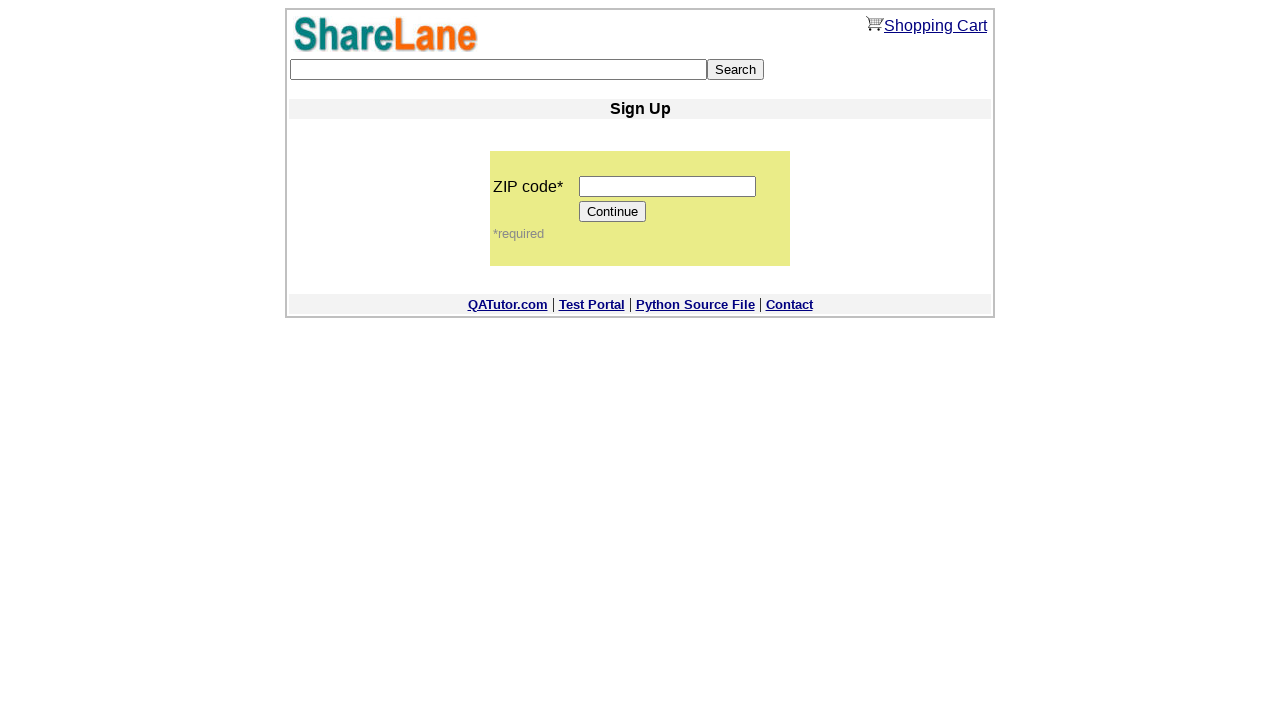

Filled zip code field with '12345' on input[name='zip_code']
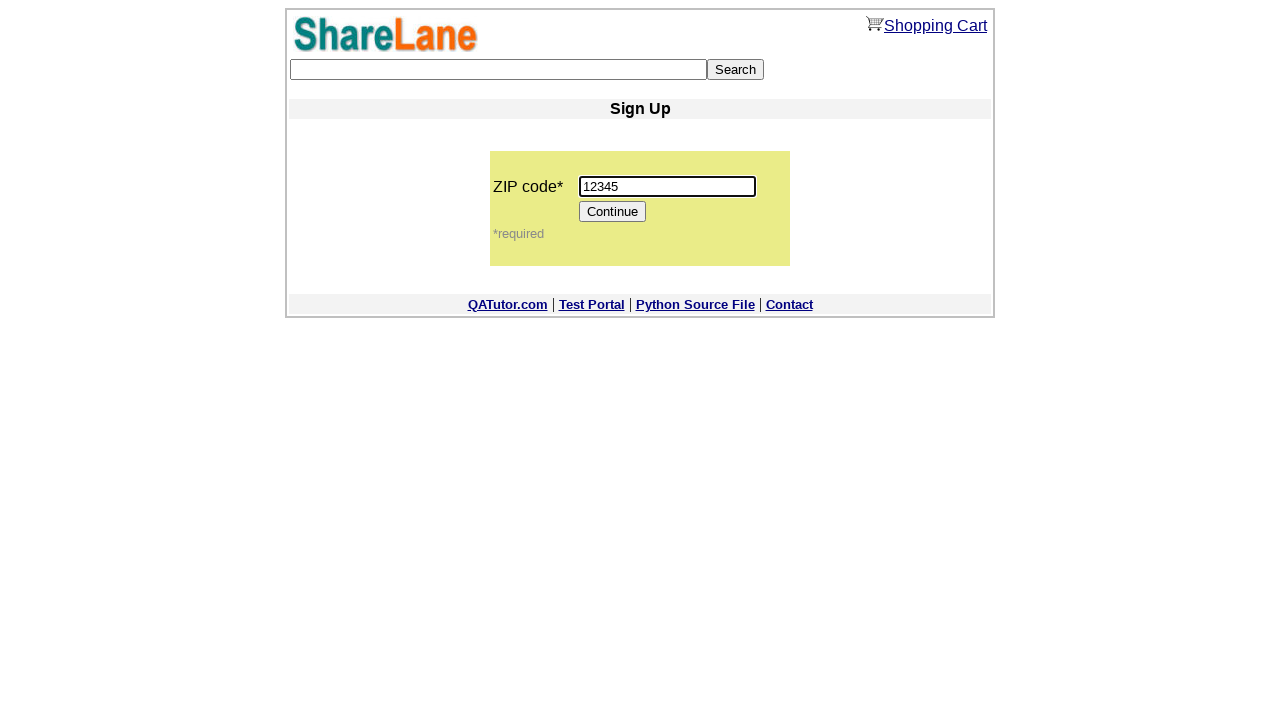

Clicked Continue button to proceed to registration form at (613, 212) on [value='Continue']
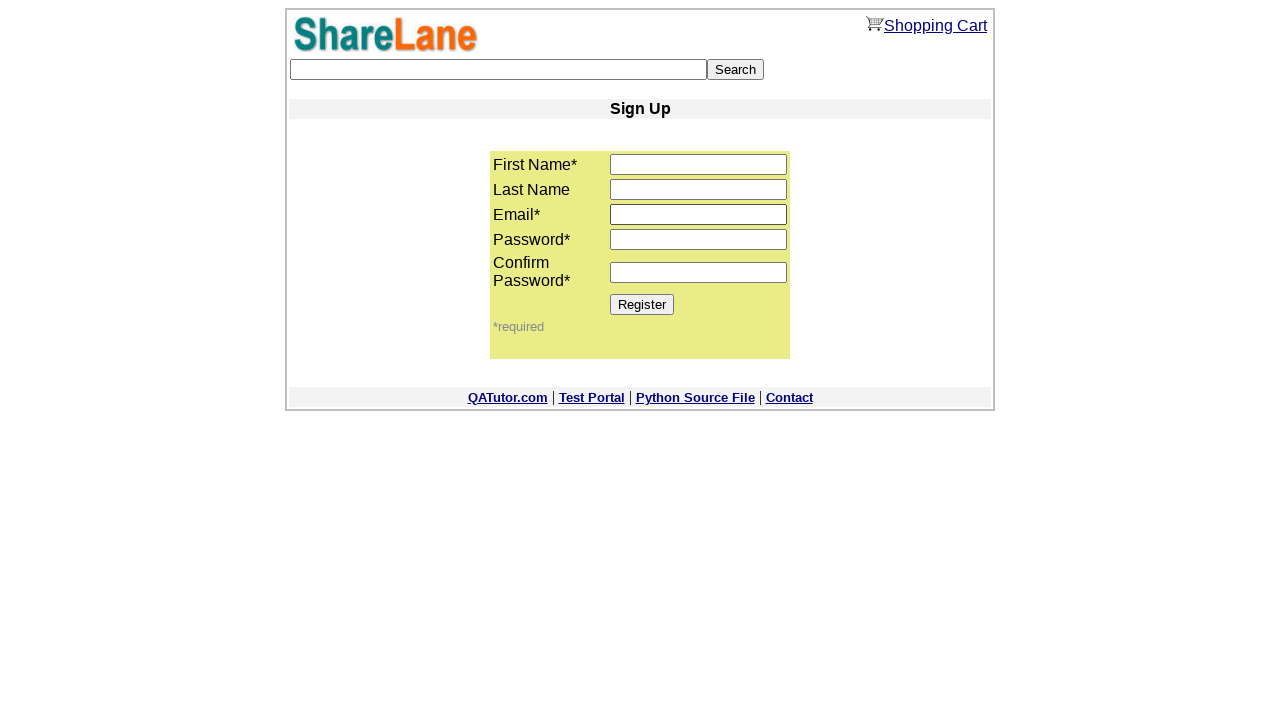

Filled first name field with 'James' on input[name='first_name']
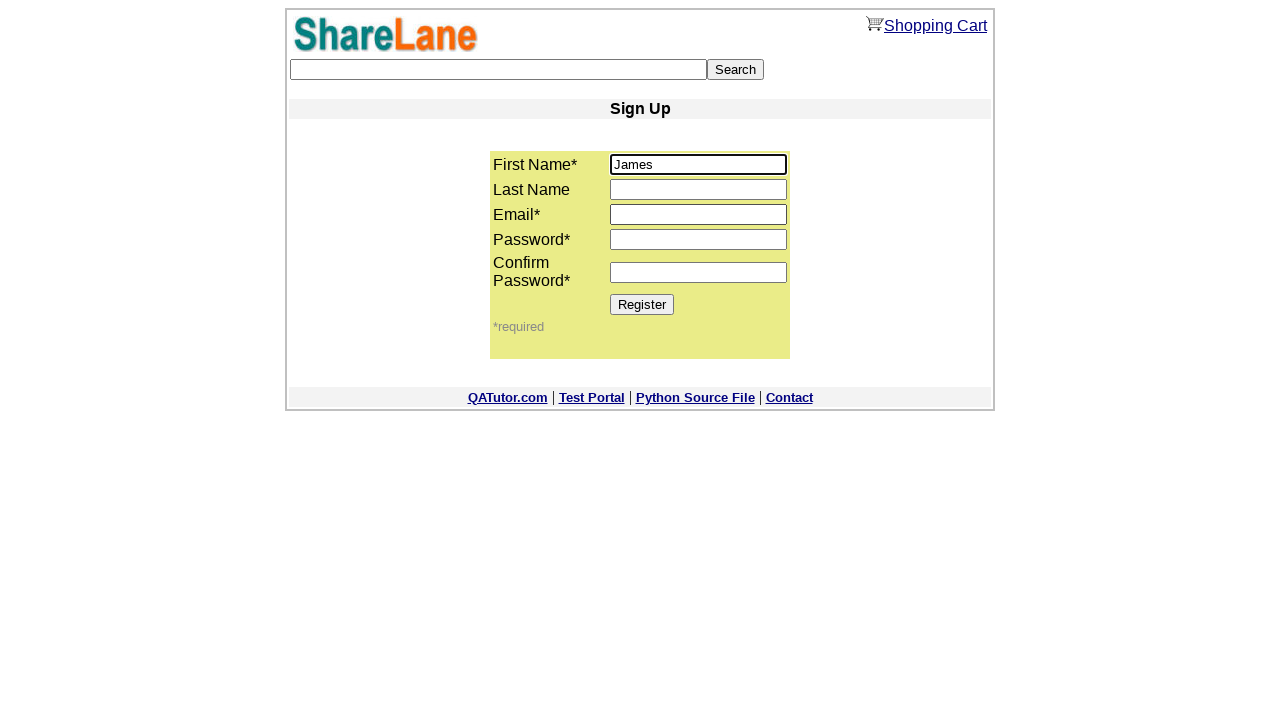

Filled last name field with 'Brown' on input[name='last_name']
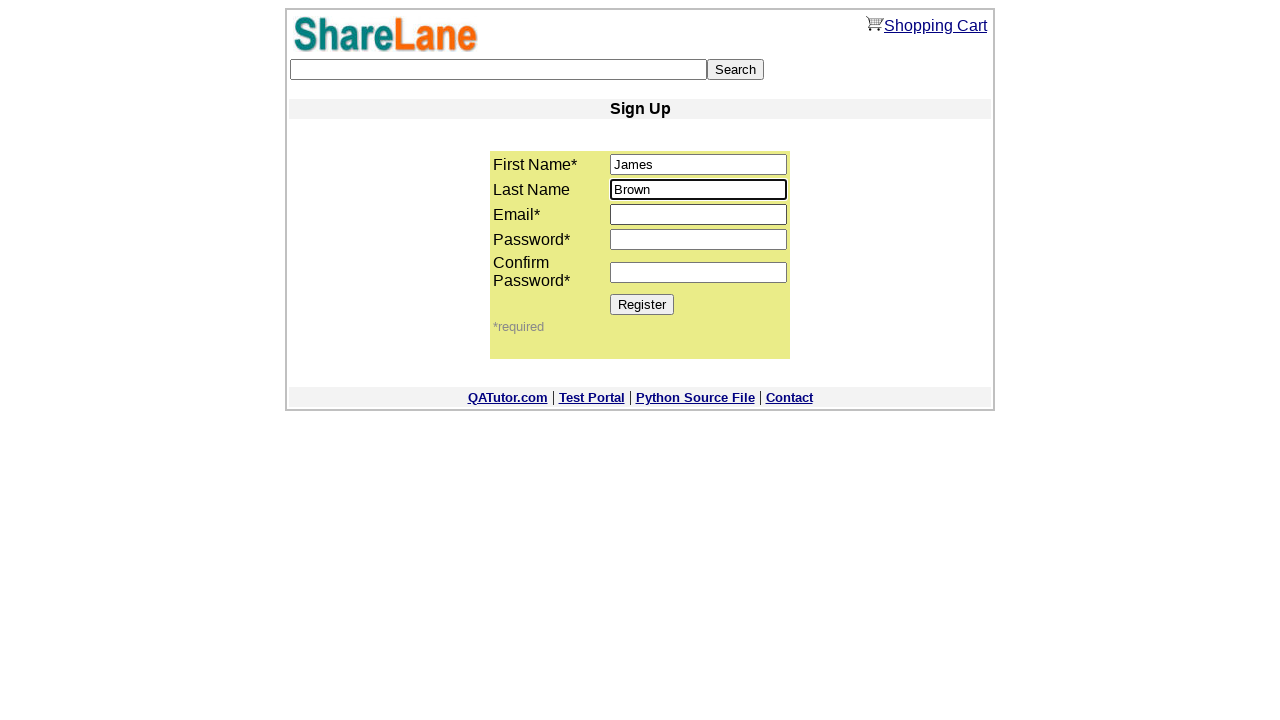

Filled email field with 'james_test_345@example.com' on input[name='email']
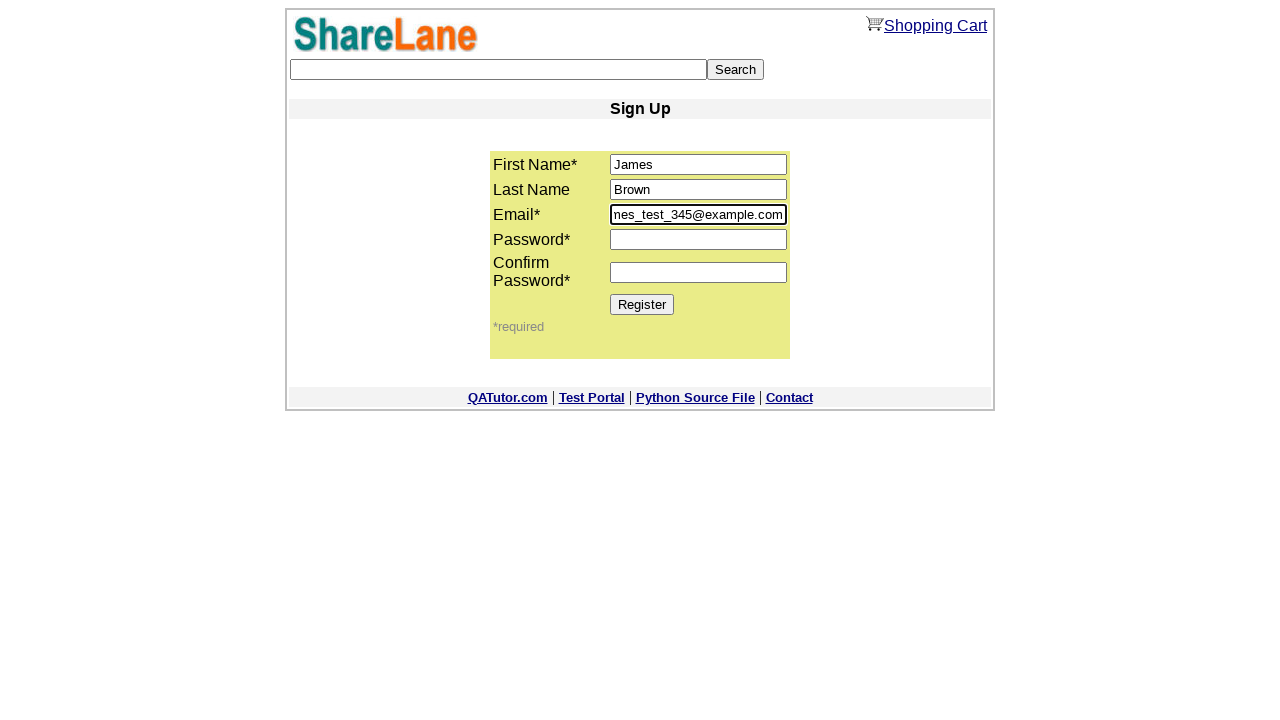

Filled password1 field with short password '112' (3 characters) on input[name='password1']
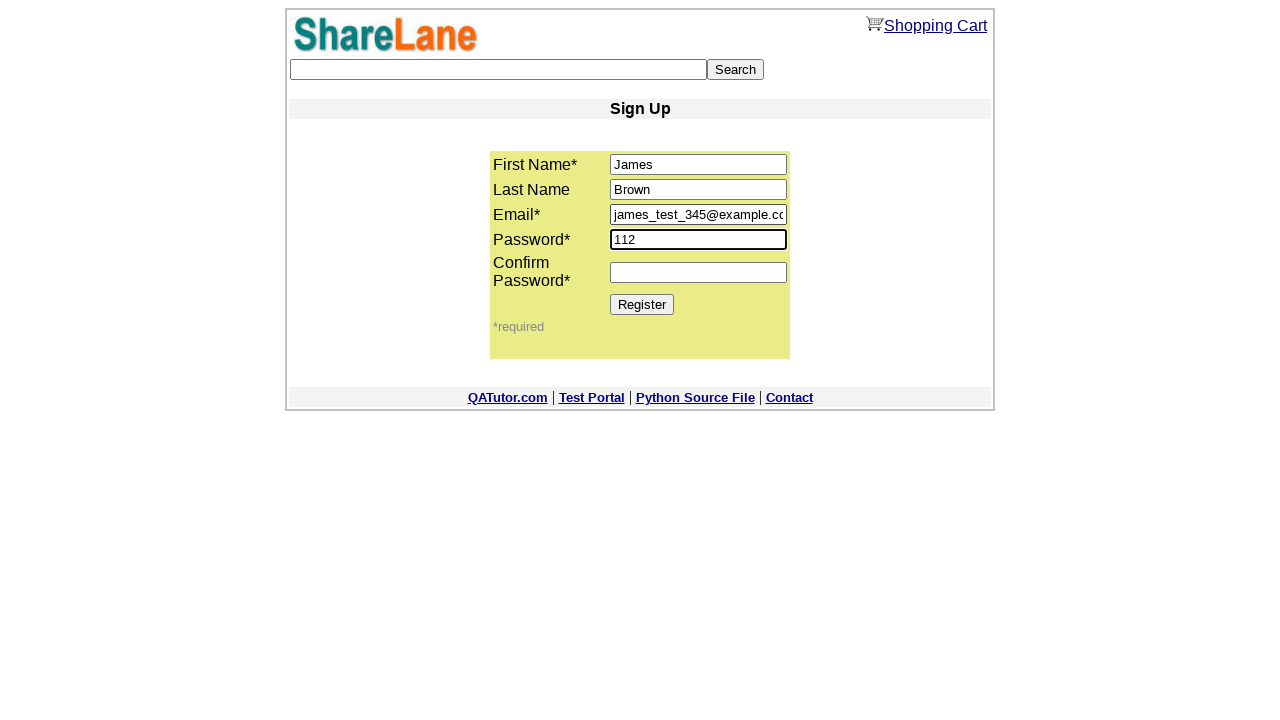

Filled password2 field with matching short password '112' (3 characters) on input[name='password2']
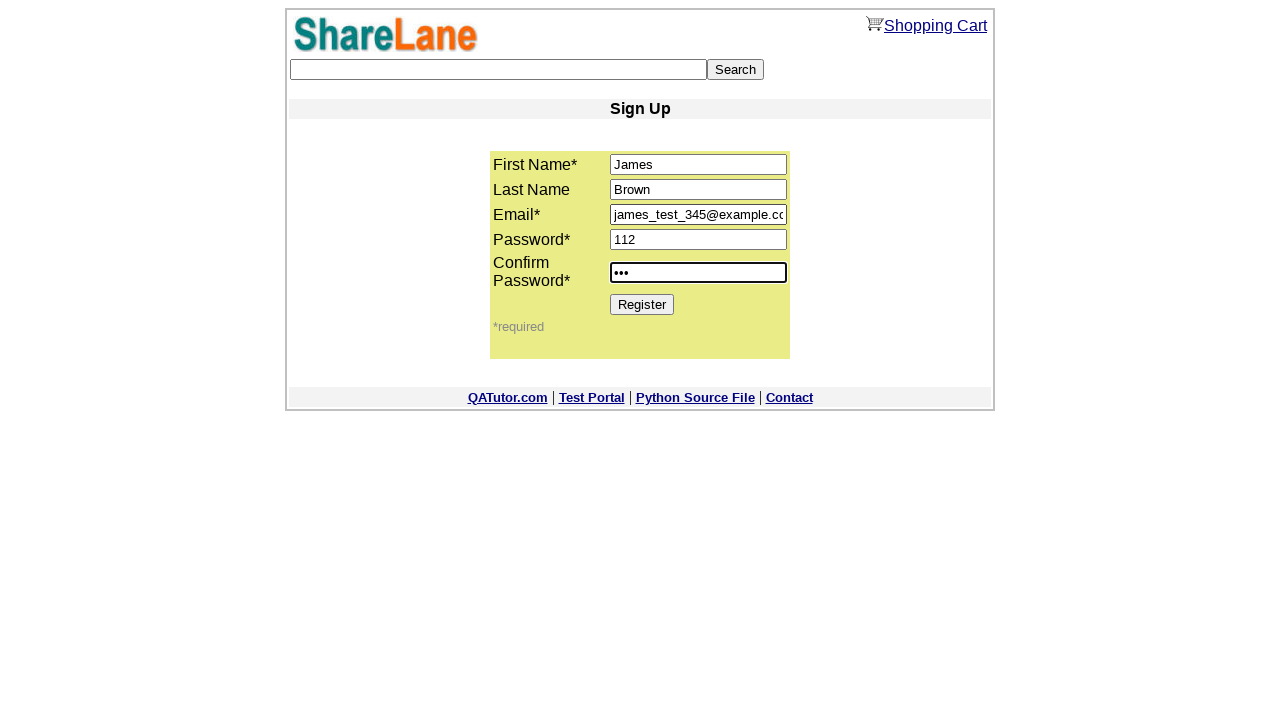

Clicked Register button to submit form with short passwords at (642, 304) on [value='Register']
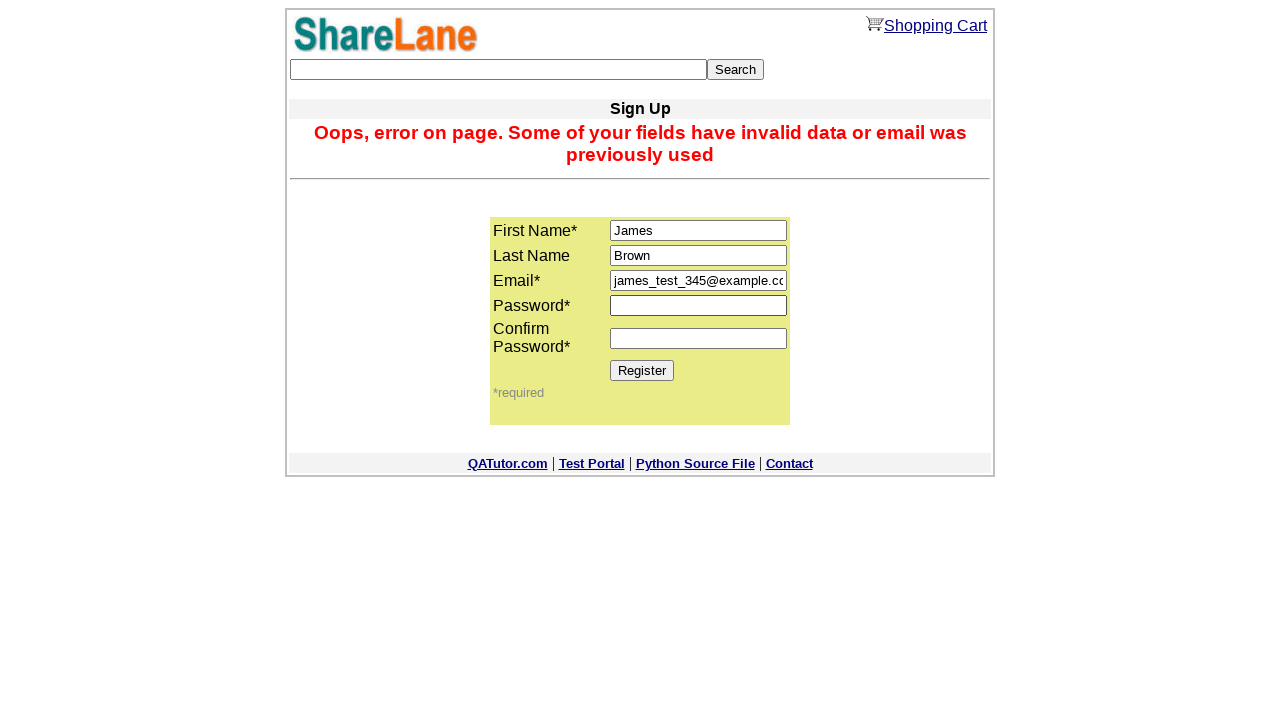

Verified error message is displayed for password shorter than 4 characters
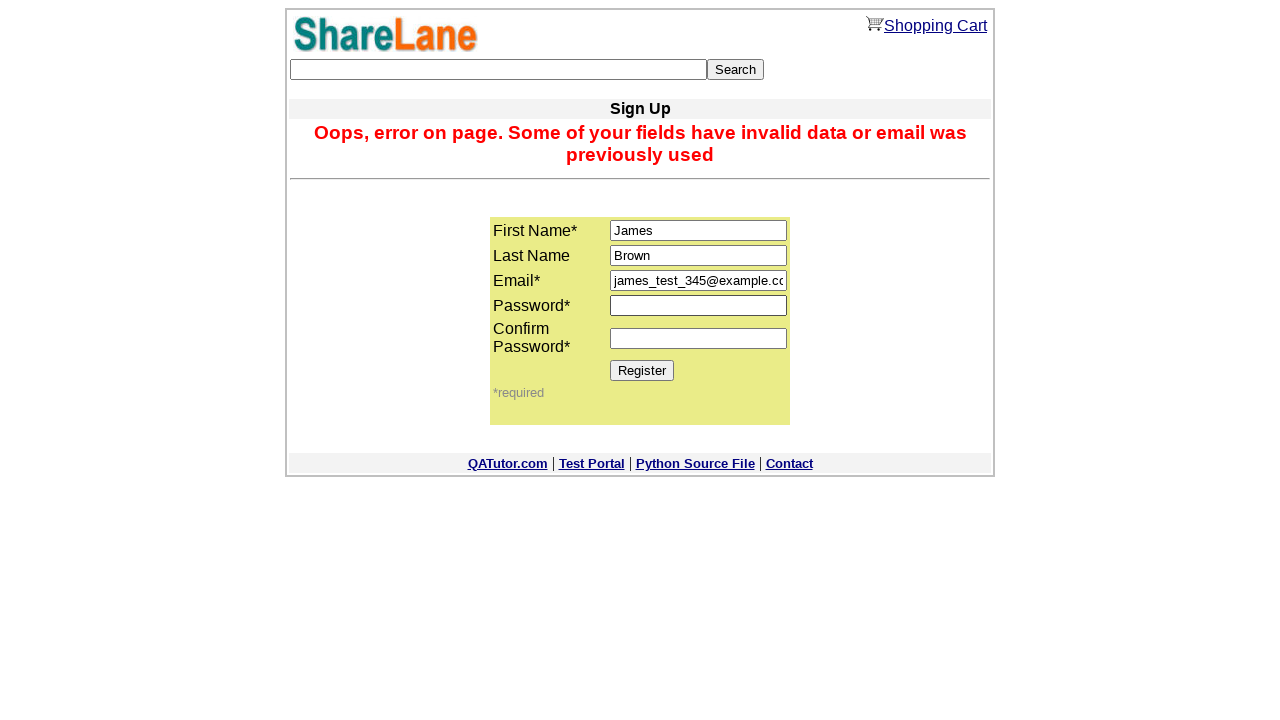

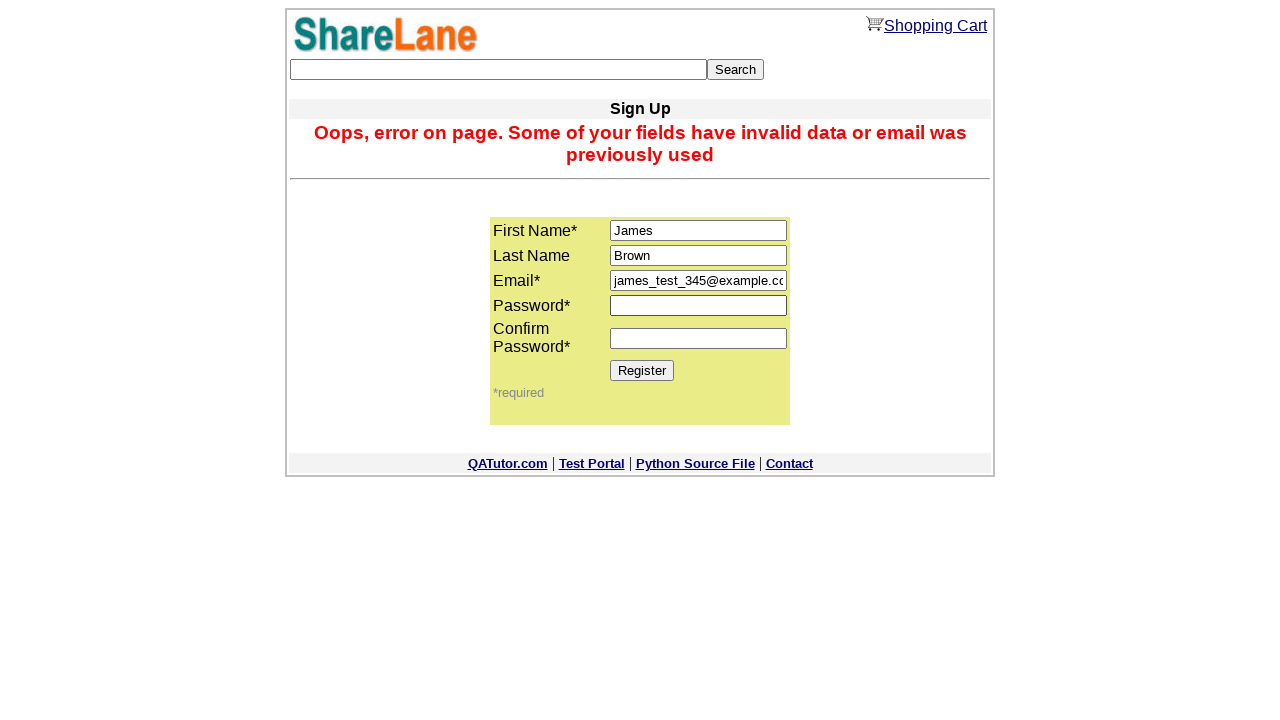